Tests window handling by clicking a link that opens a new window, extracting text from the new window, and using it to fill a form in the original window

Starting URL: https://rahulshettyacademy.com/loginpagePractise/

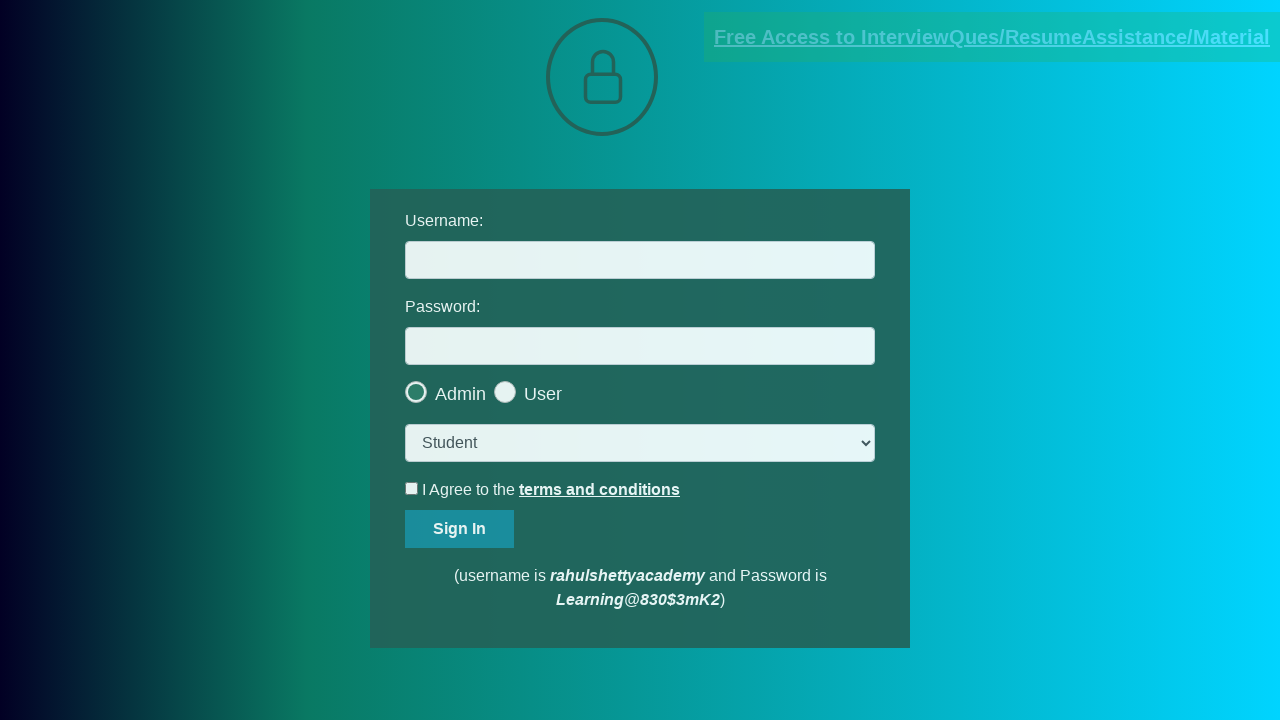

Clicked blinking text link to open new window at (992, 37) on a.blinkingText
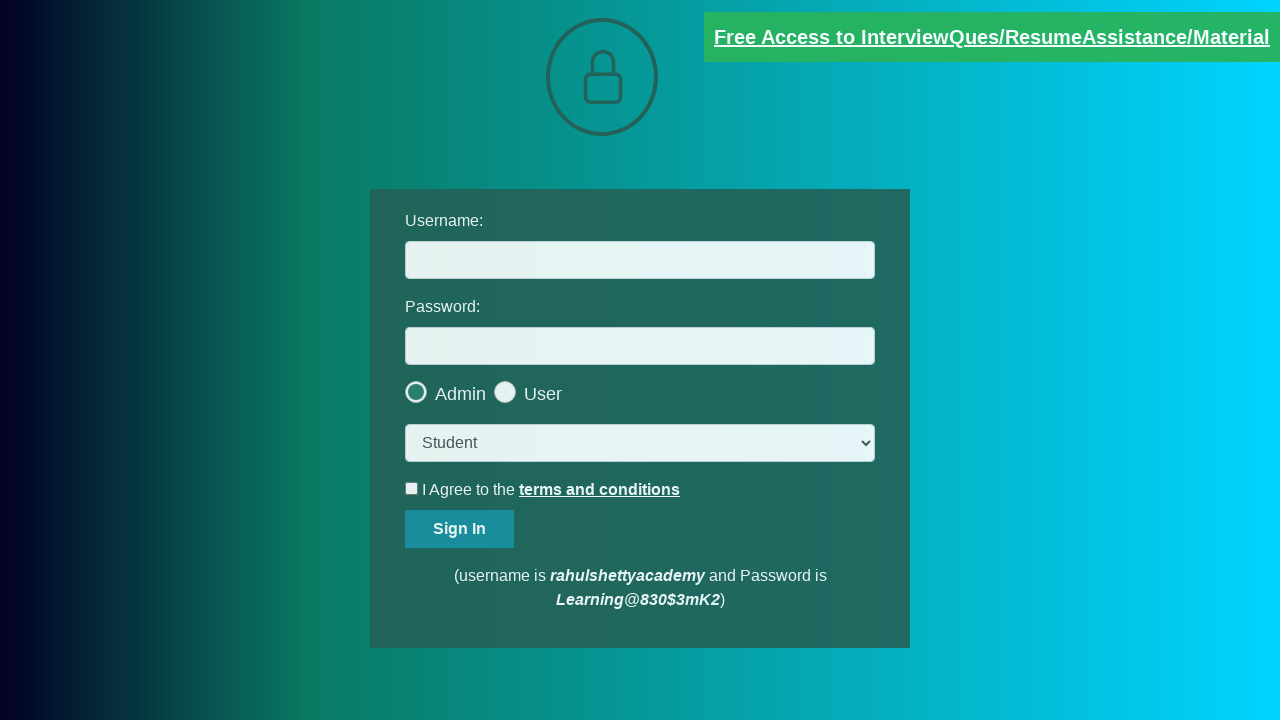

New window opened and captured
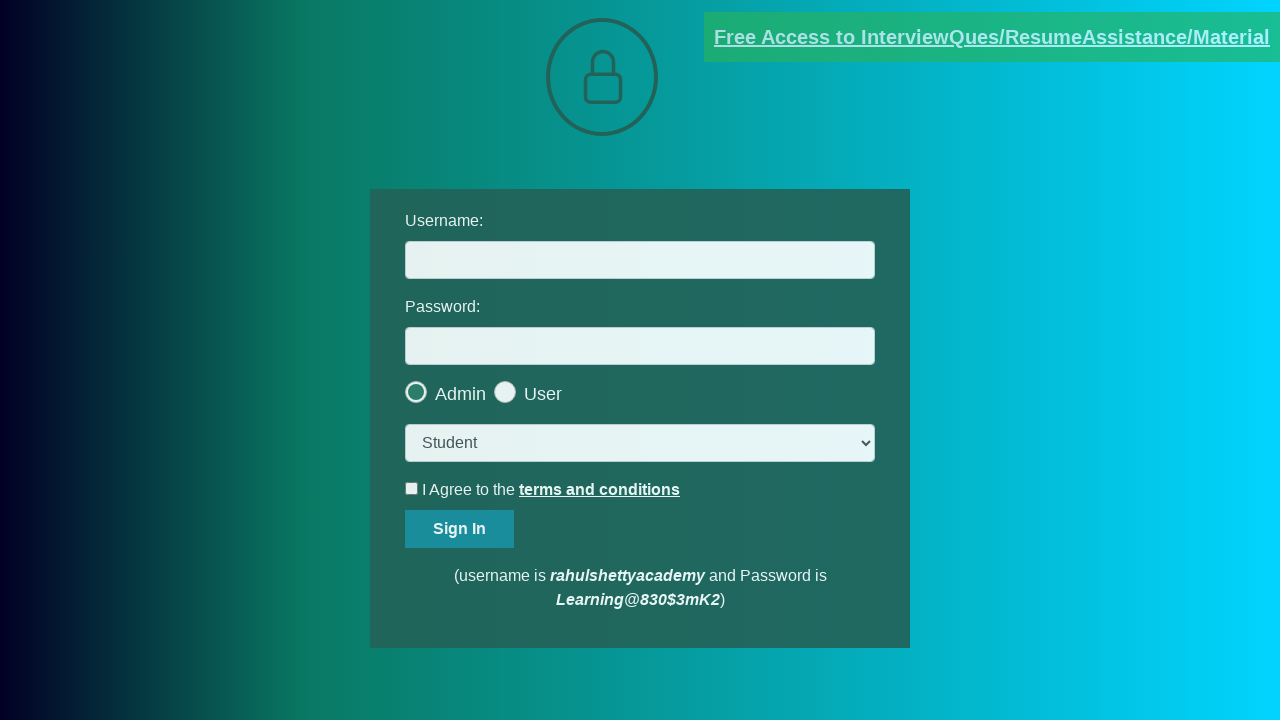

Extracted login text from new window: mentor@rahulshettyacademy.com
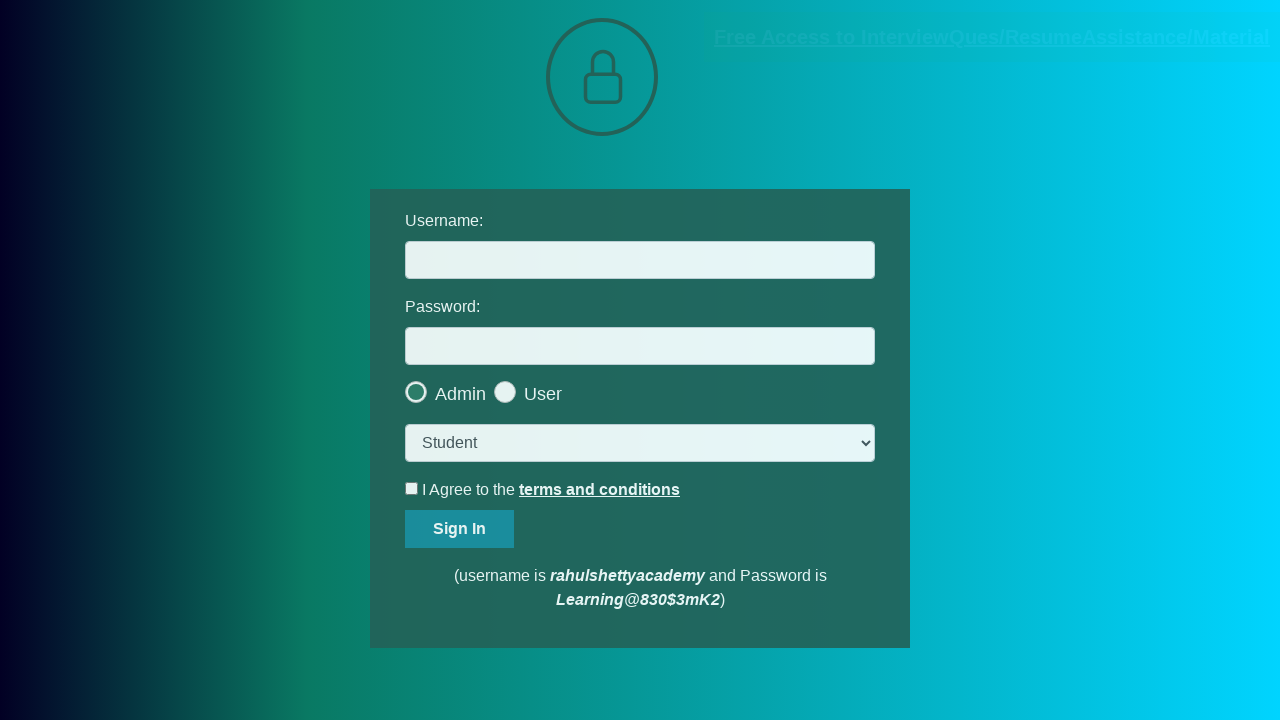

Filled username field with extracted login text on #username
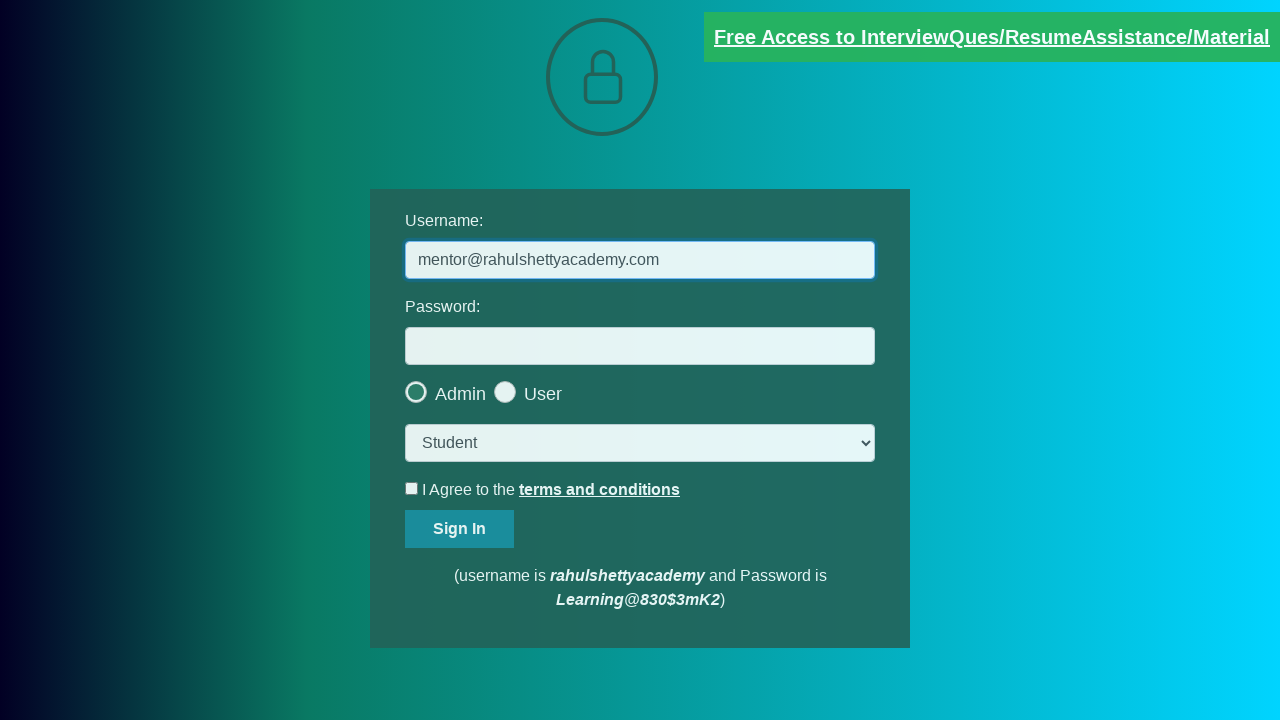

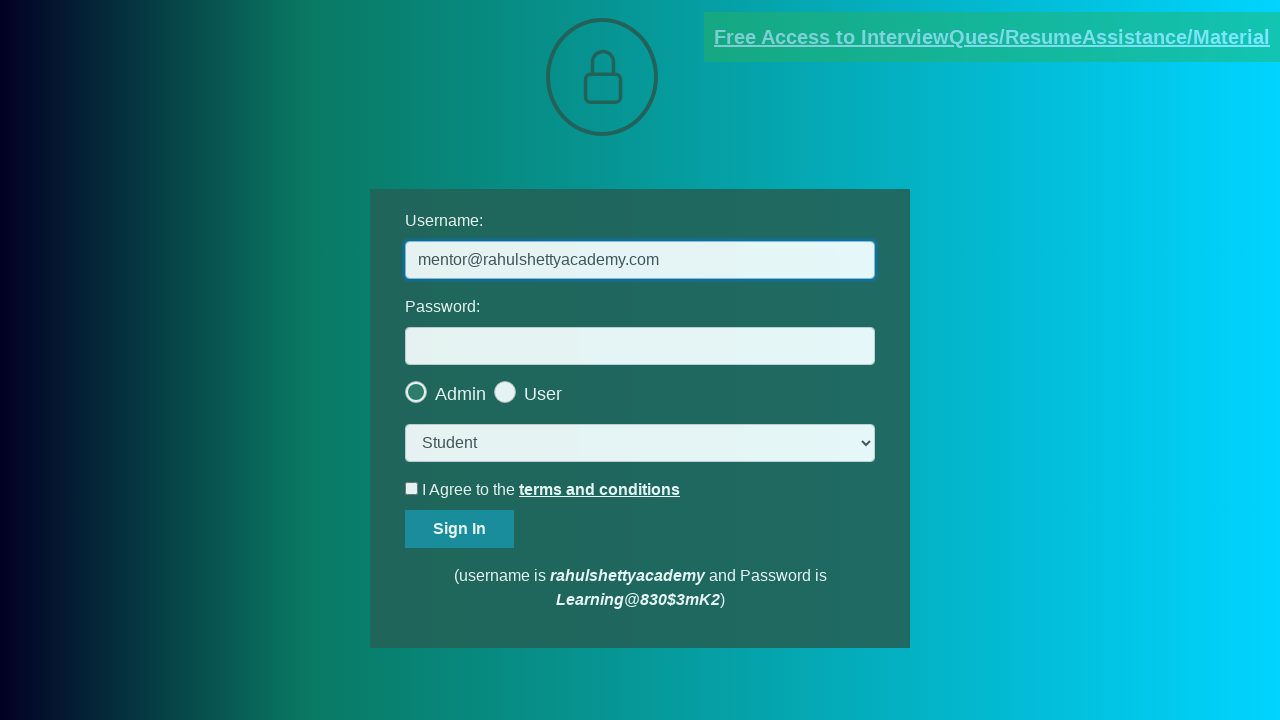